Locates the first element with class "test" and retrieves its text content

Starting URL: https://kristinek.github.io/site/examples/locators

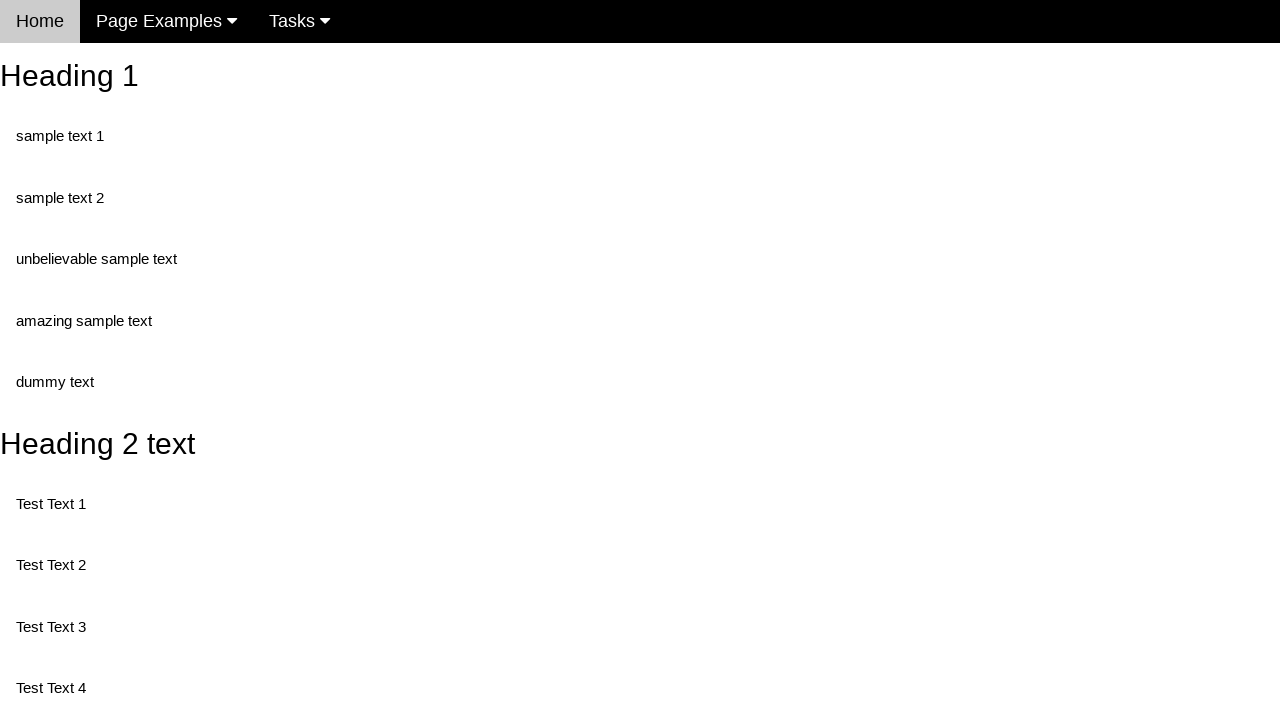

Navigated to locators example page
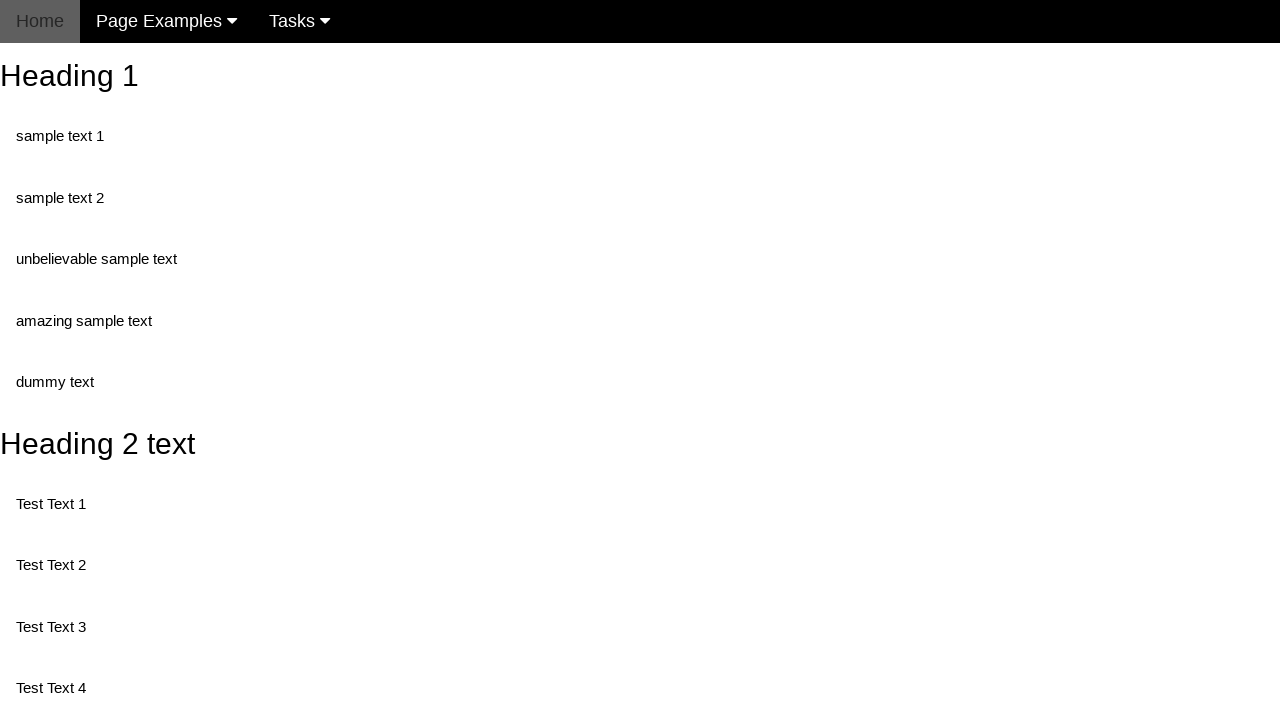

Located first element with class 'test'
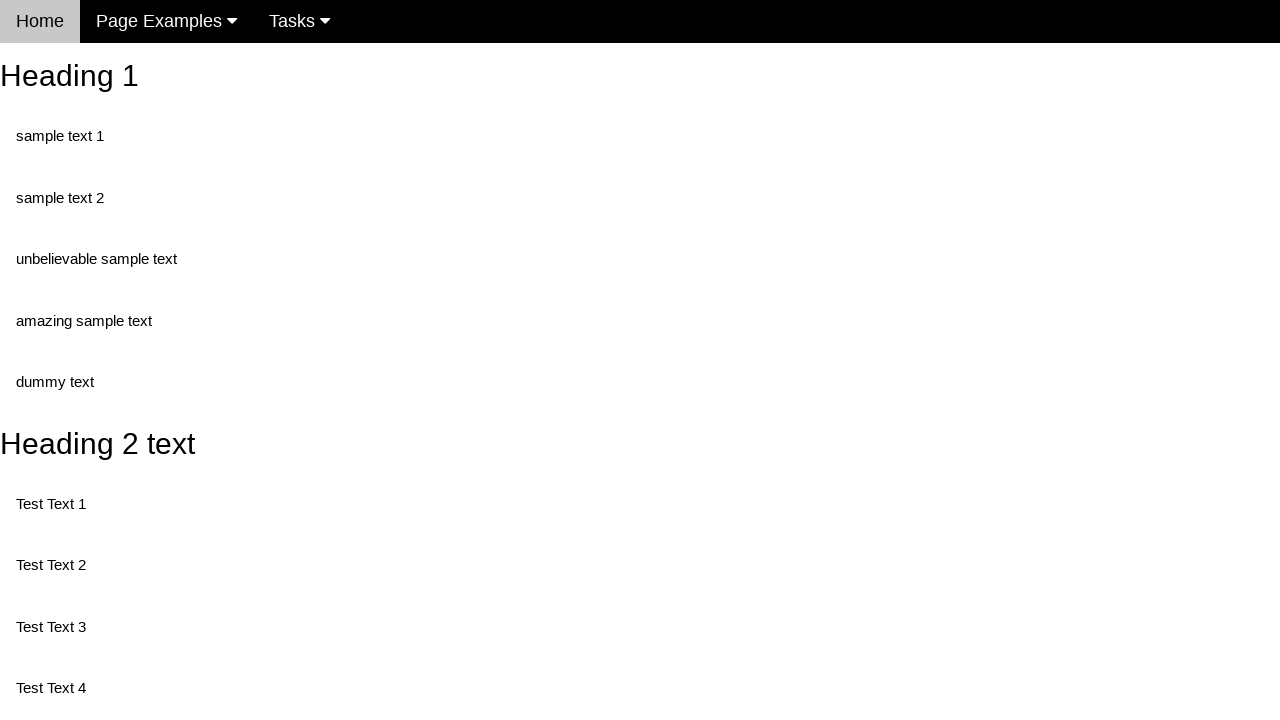

Retrieved text content from first test element: 'Test Text 1'
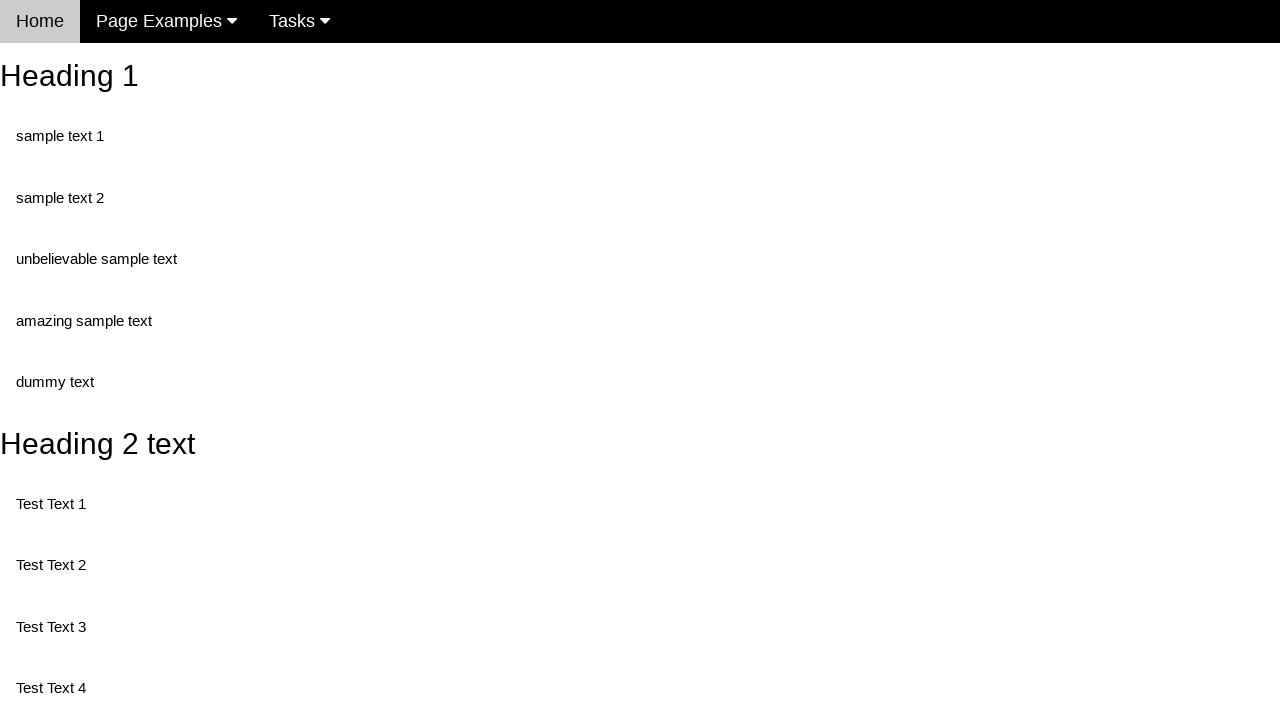

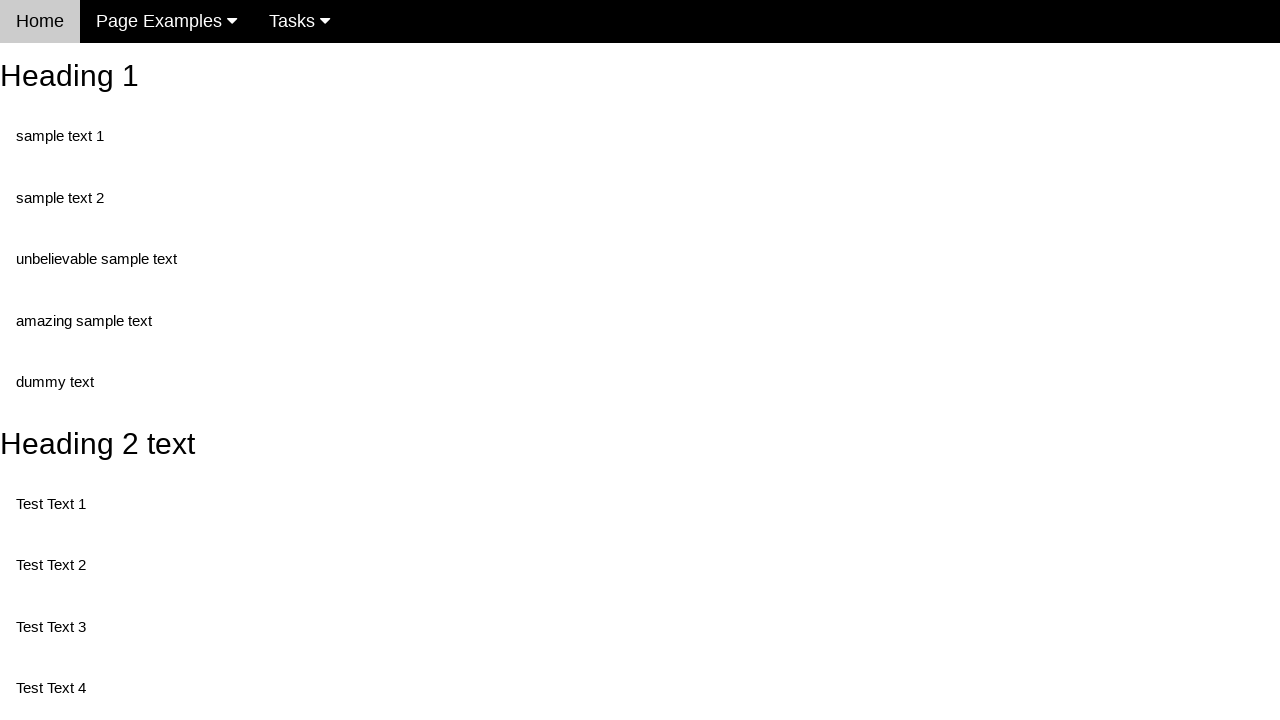